Tests keyboard control actions on an autocomplete input field by using Shift key to type mixed case text "Ahmet" (capital A, lowercase hmet)

Starting URL: https://demoqa.com/auto-complete

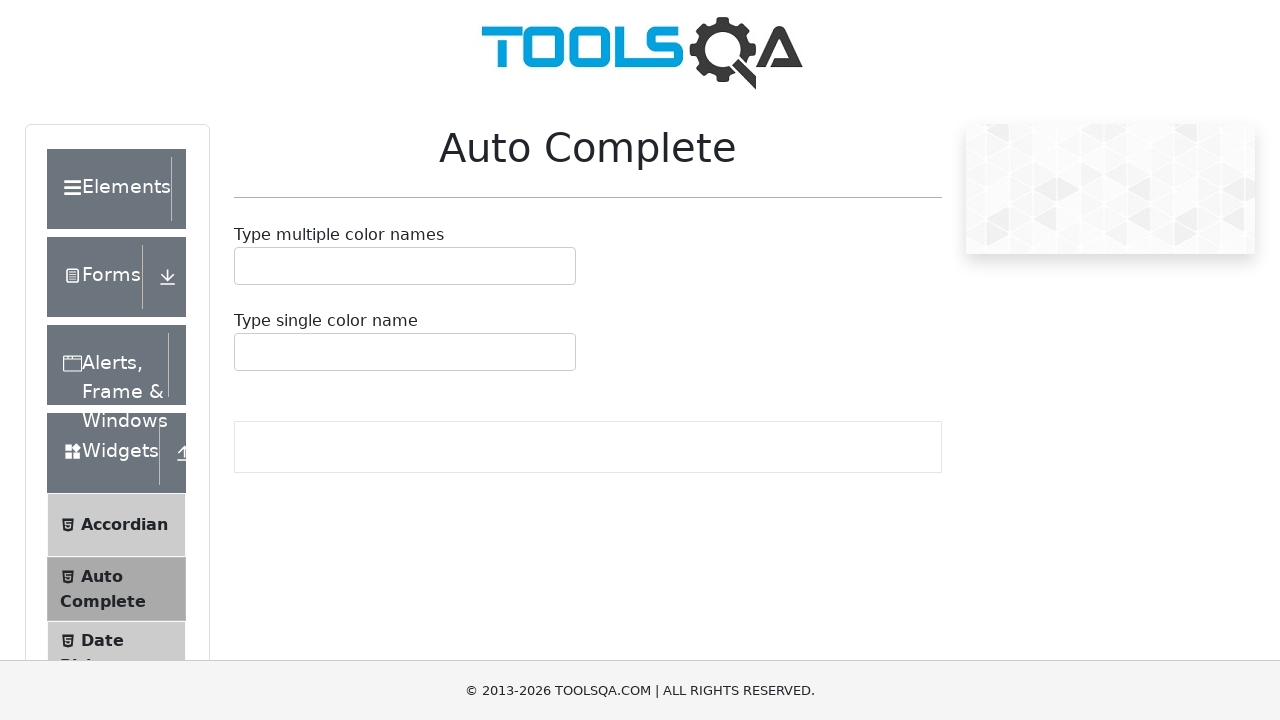

Waited 3 seconds for page to load
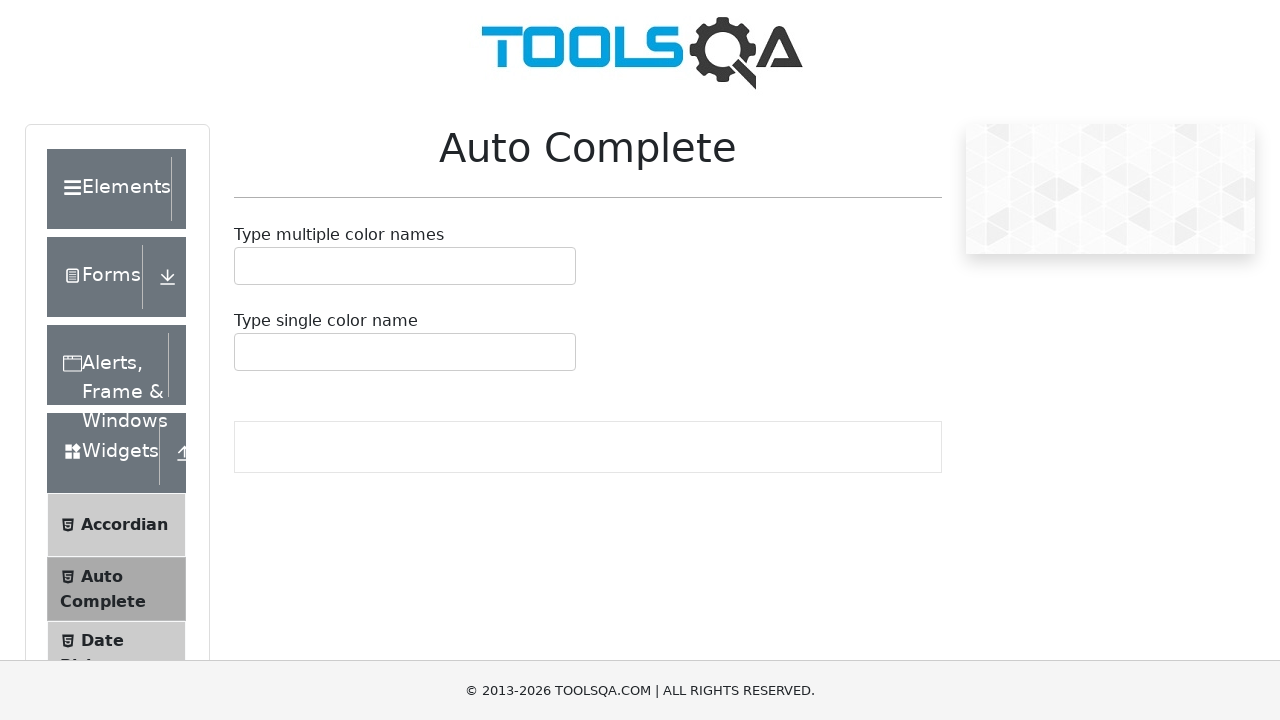

Located autocomplete input field with id 'autoCompleteMultipleInput'
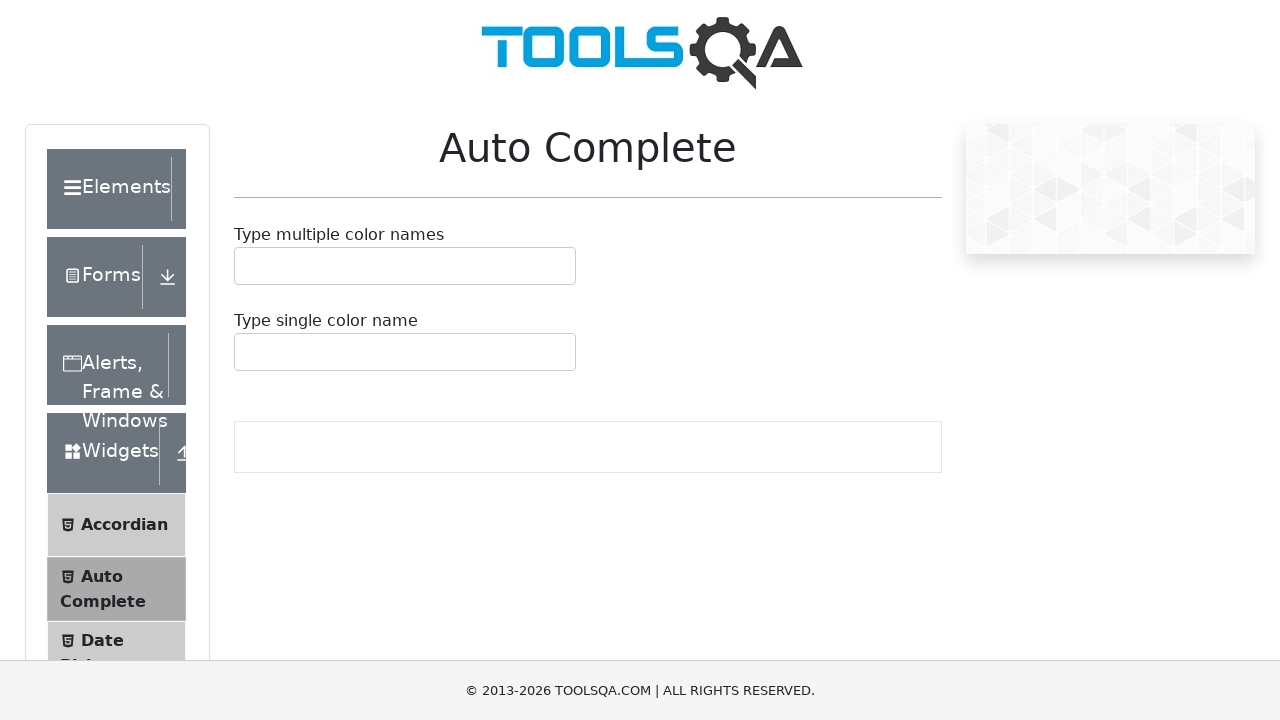

Clicked on the autocomplete input field at (247, 266) on #autoCompleteMultipleInput
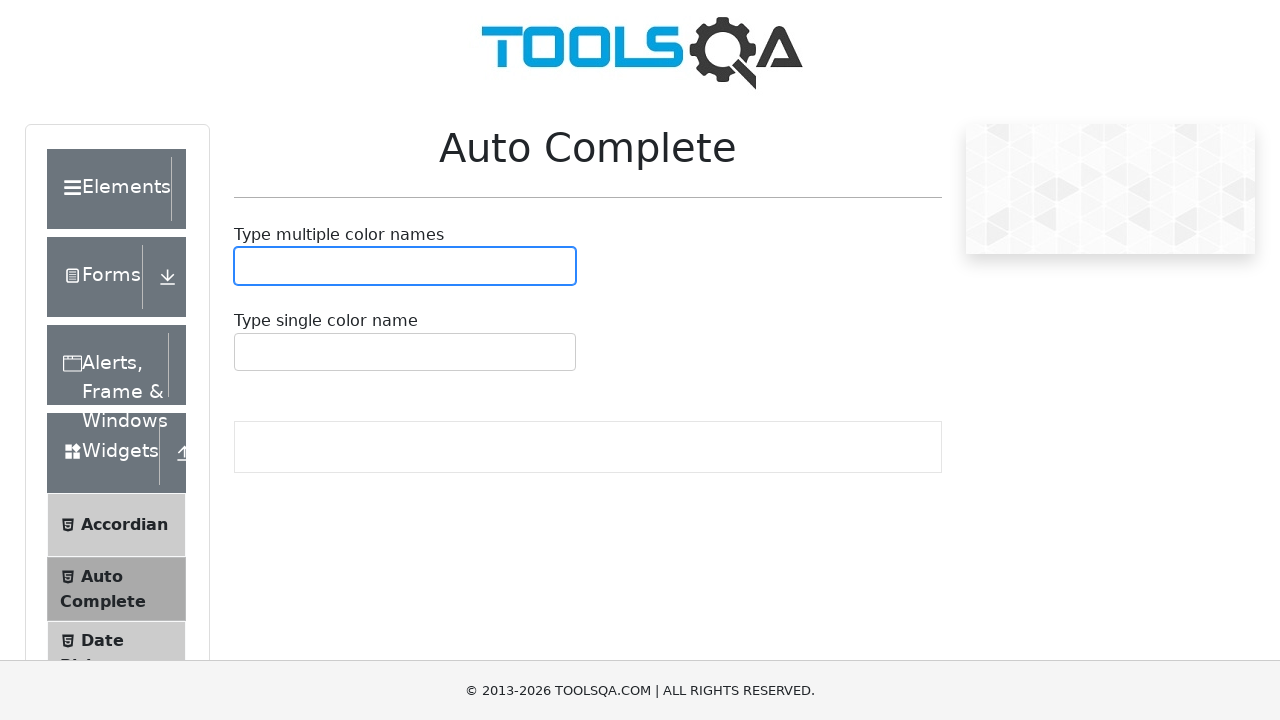

Held down Shift key
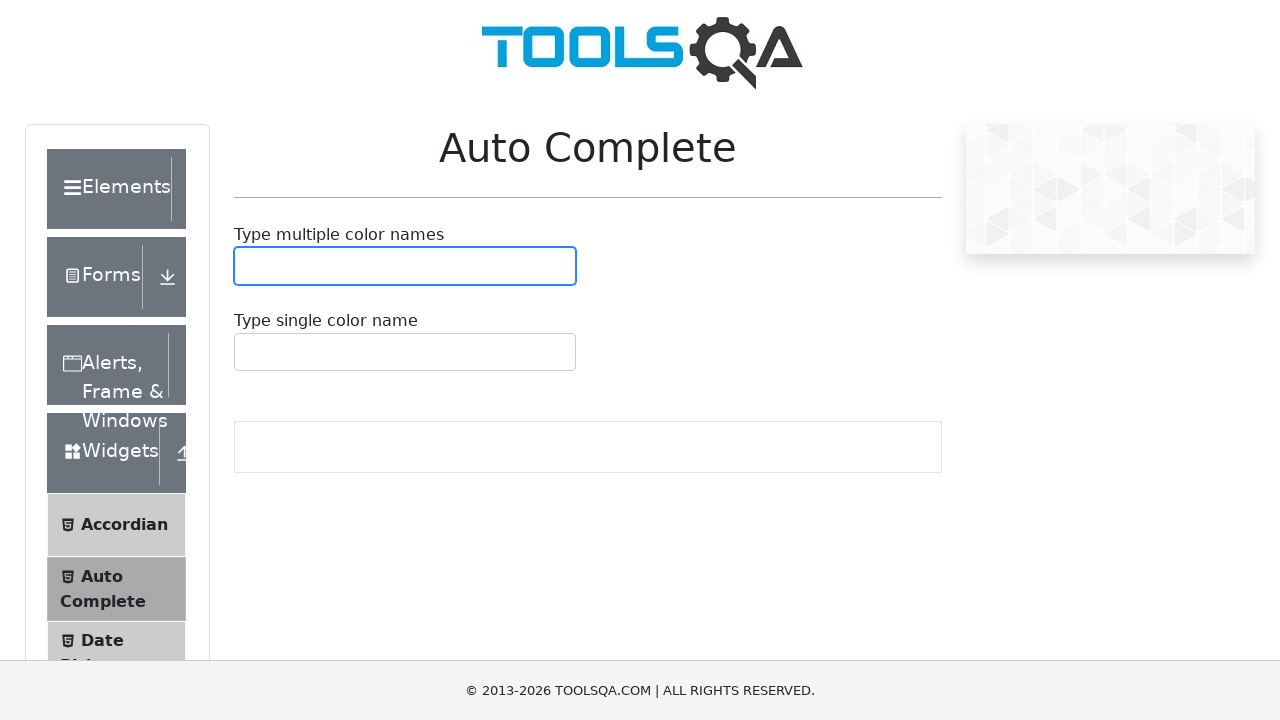

Pressed 'a' with Shift held to type capital 'A'
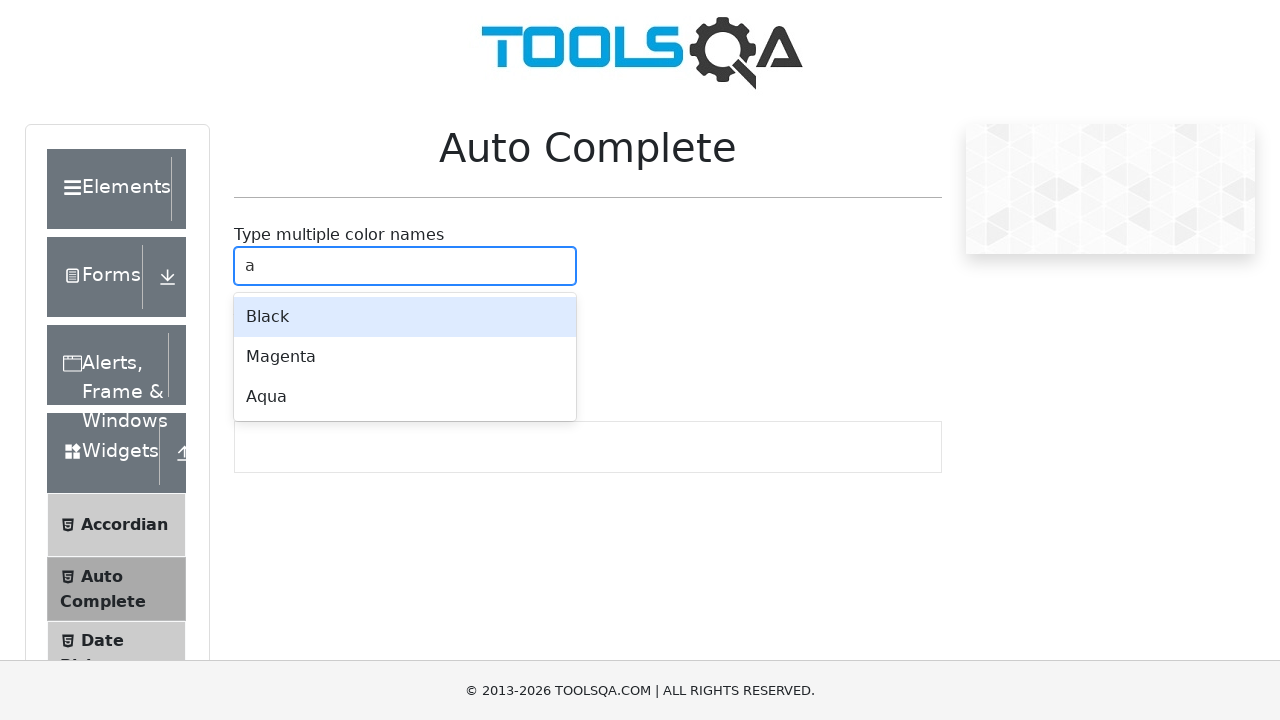

Released Shift key
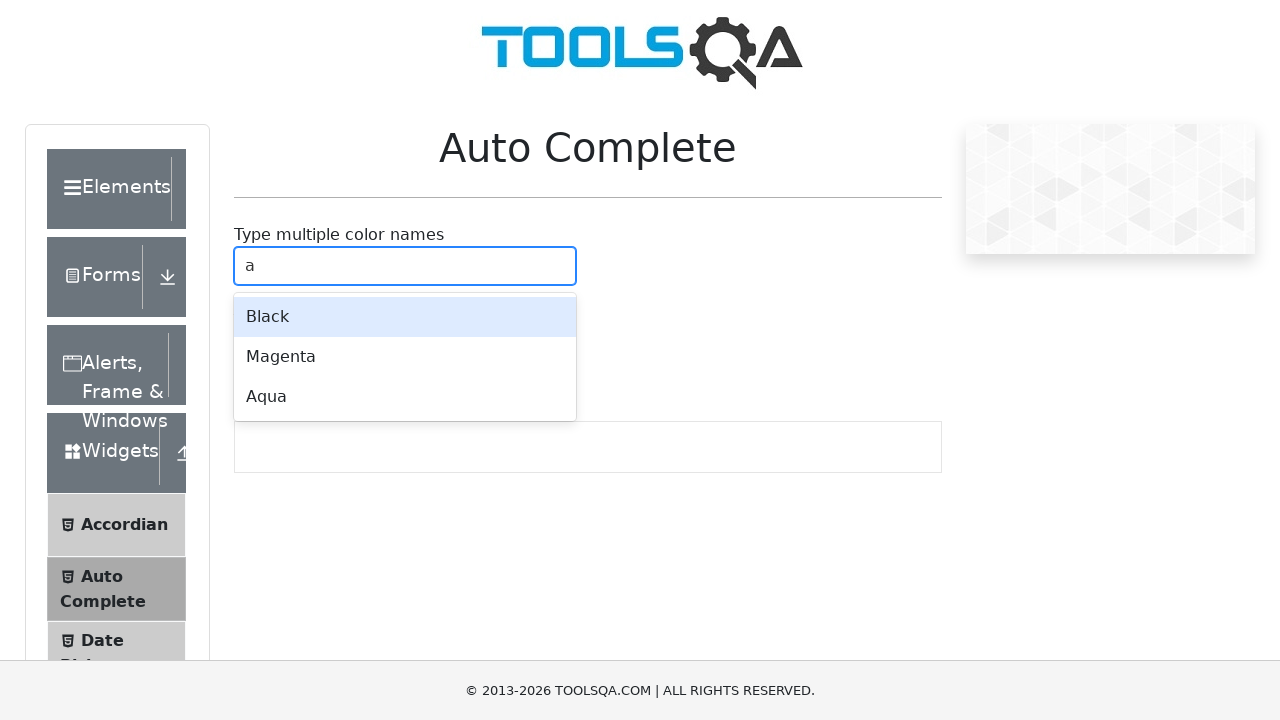

Typed 'hmet' in lowercase to complete 'Ahmet'
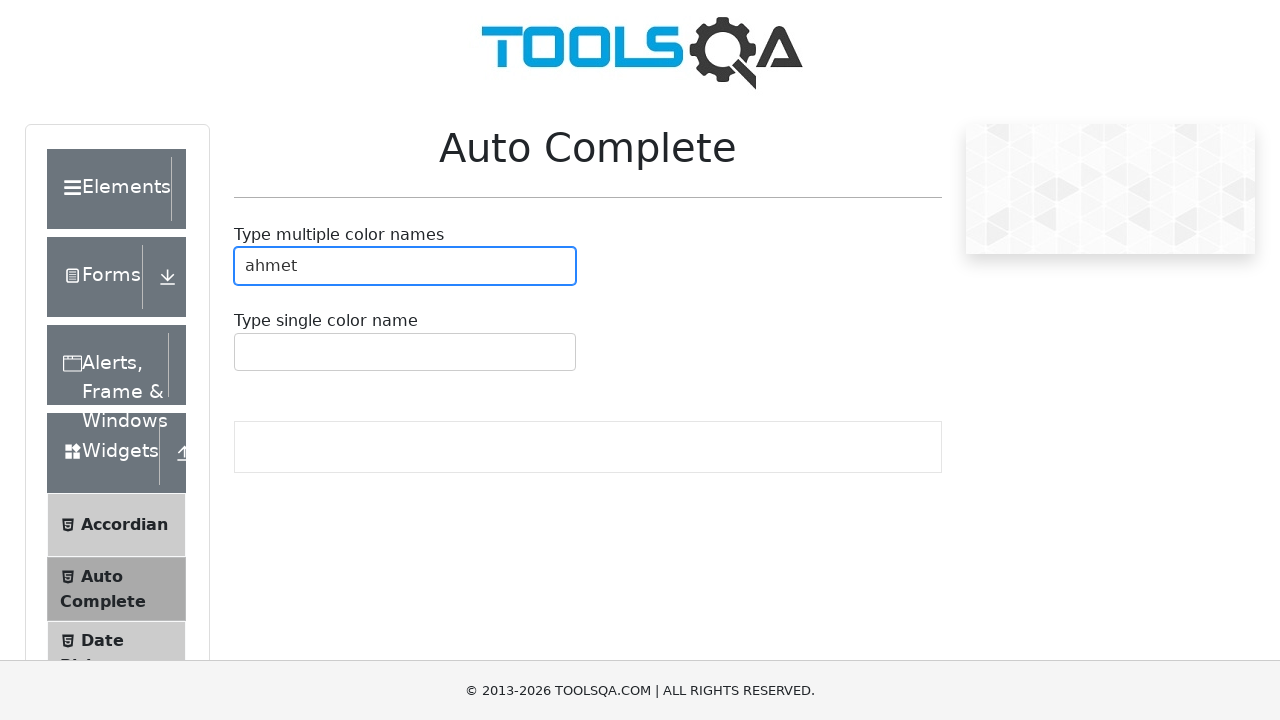

Waited 2 seconds to observe autocomplete results
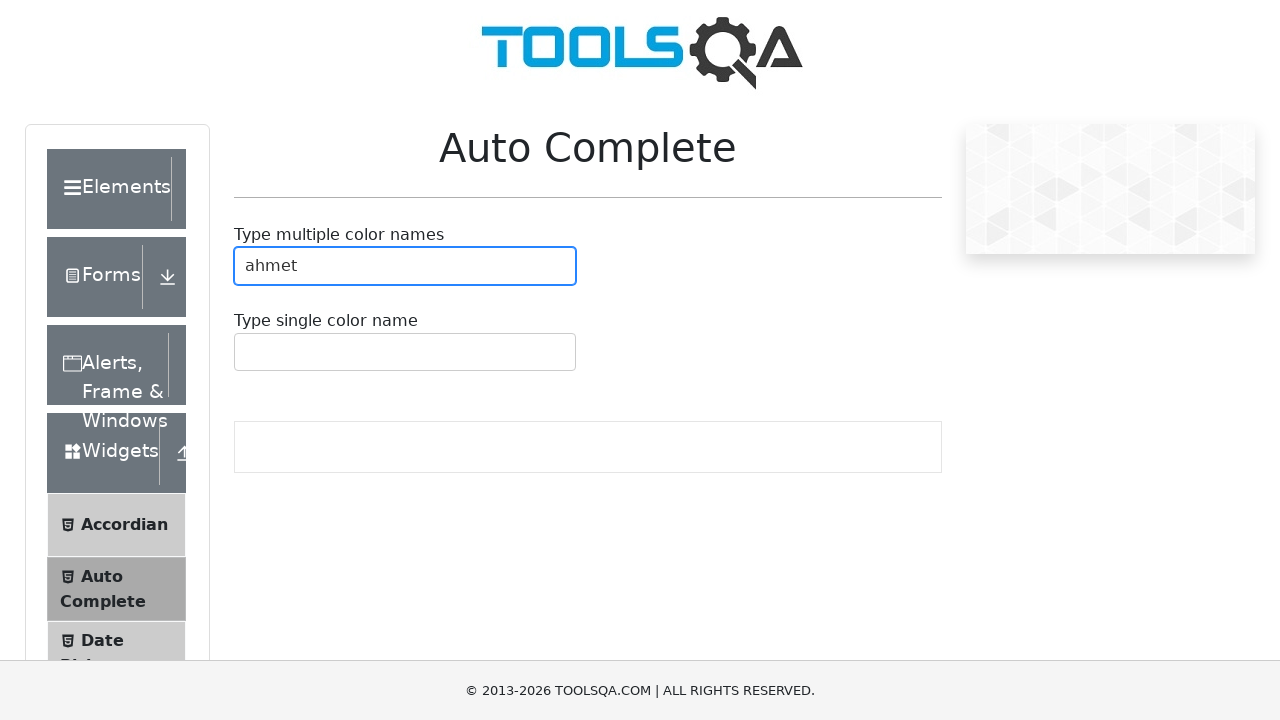

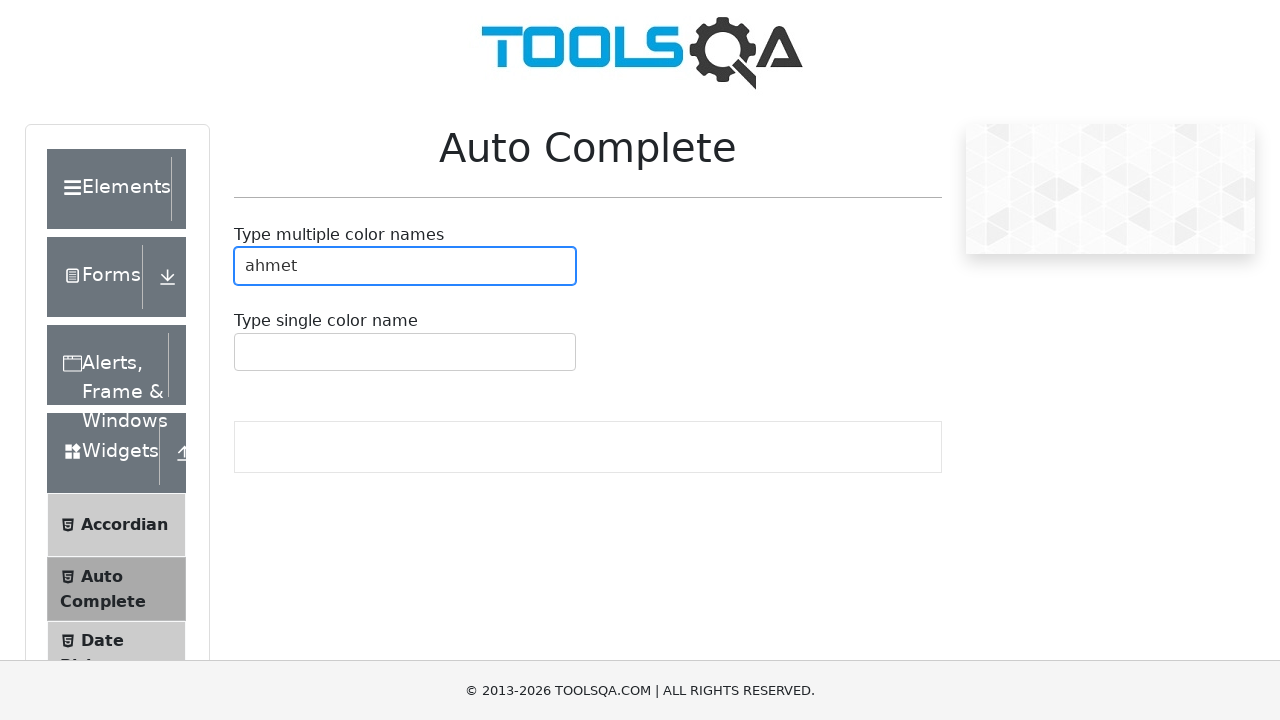